Navigates to Webmotors car listing page for Volkswagen Up and maximizes the window

Starting URL: https://www.webmotors.com.br/carros/estoque/volkswagen/up?estadocidade=estoque&marca1=VOLKSWAGEN&modelo1=UP&idcmpint=t1:c17:m07:webmotors:modelo::volkswagen%20up&autocomplete=Volkswagen%20Up

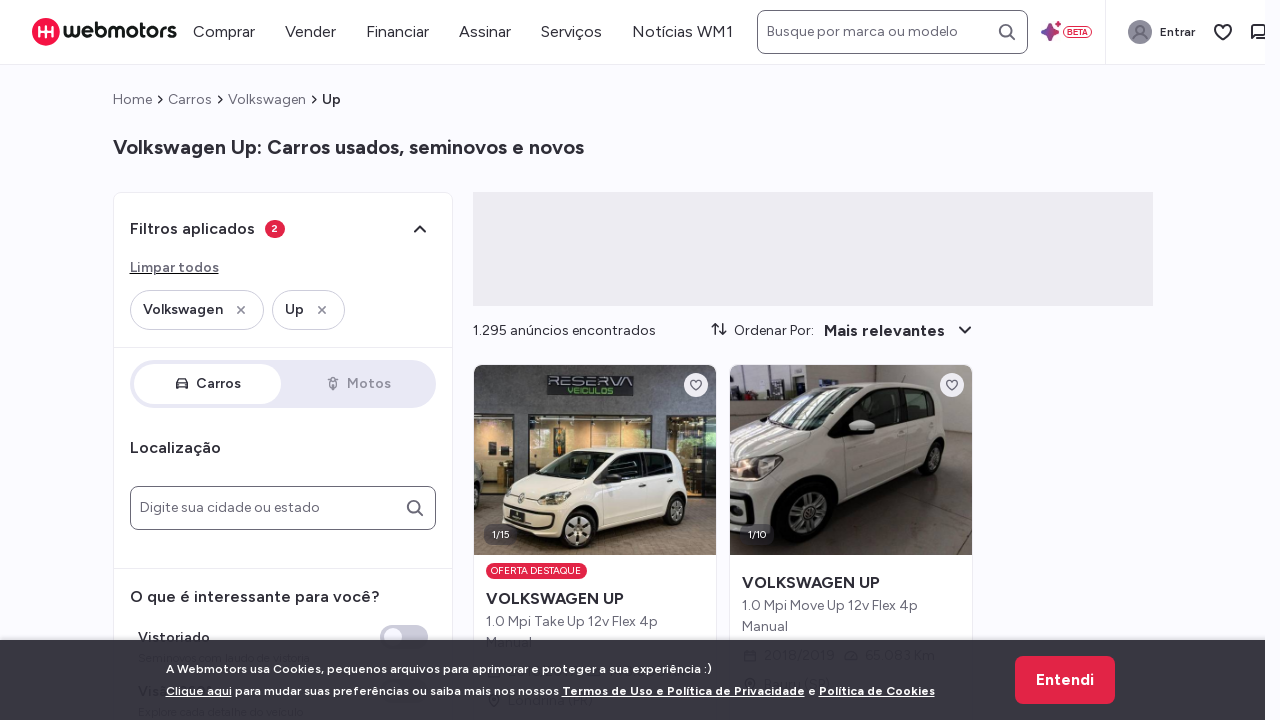

Maximized browser window to 1920x1080
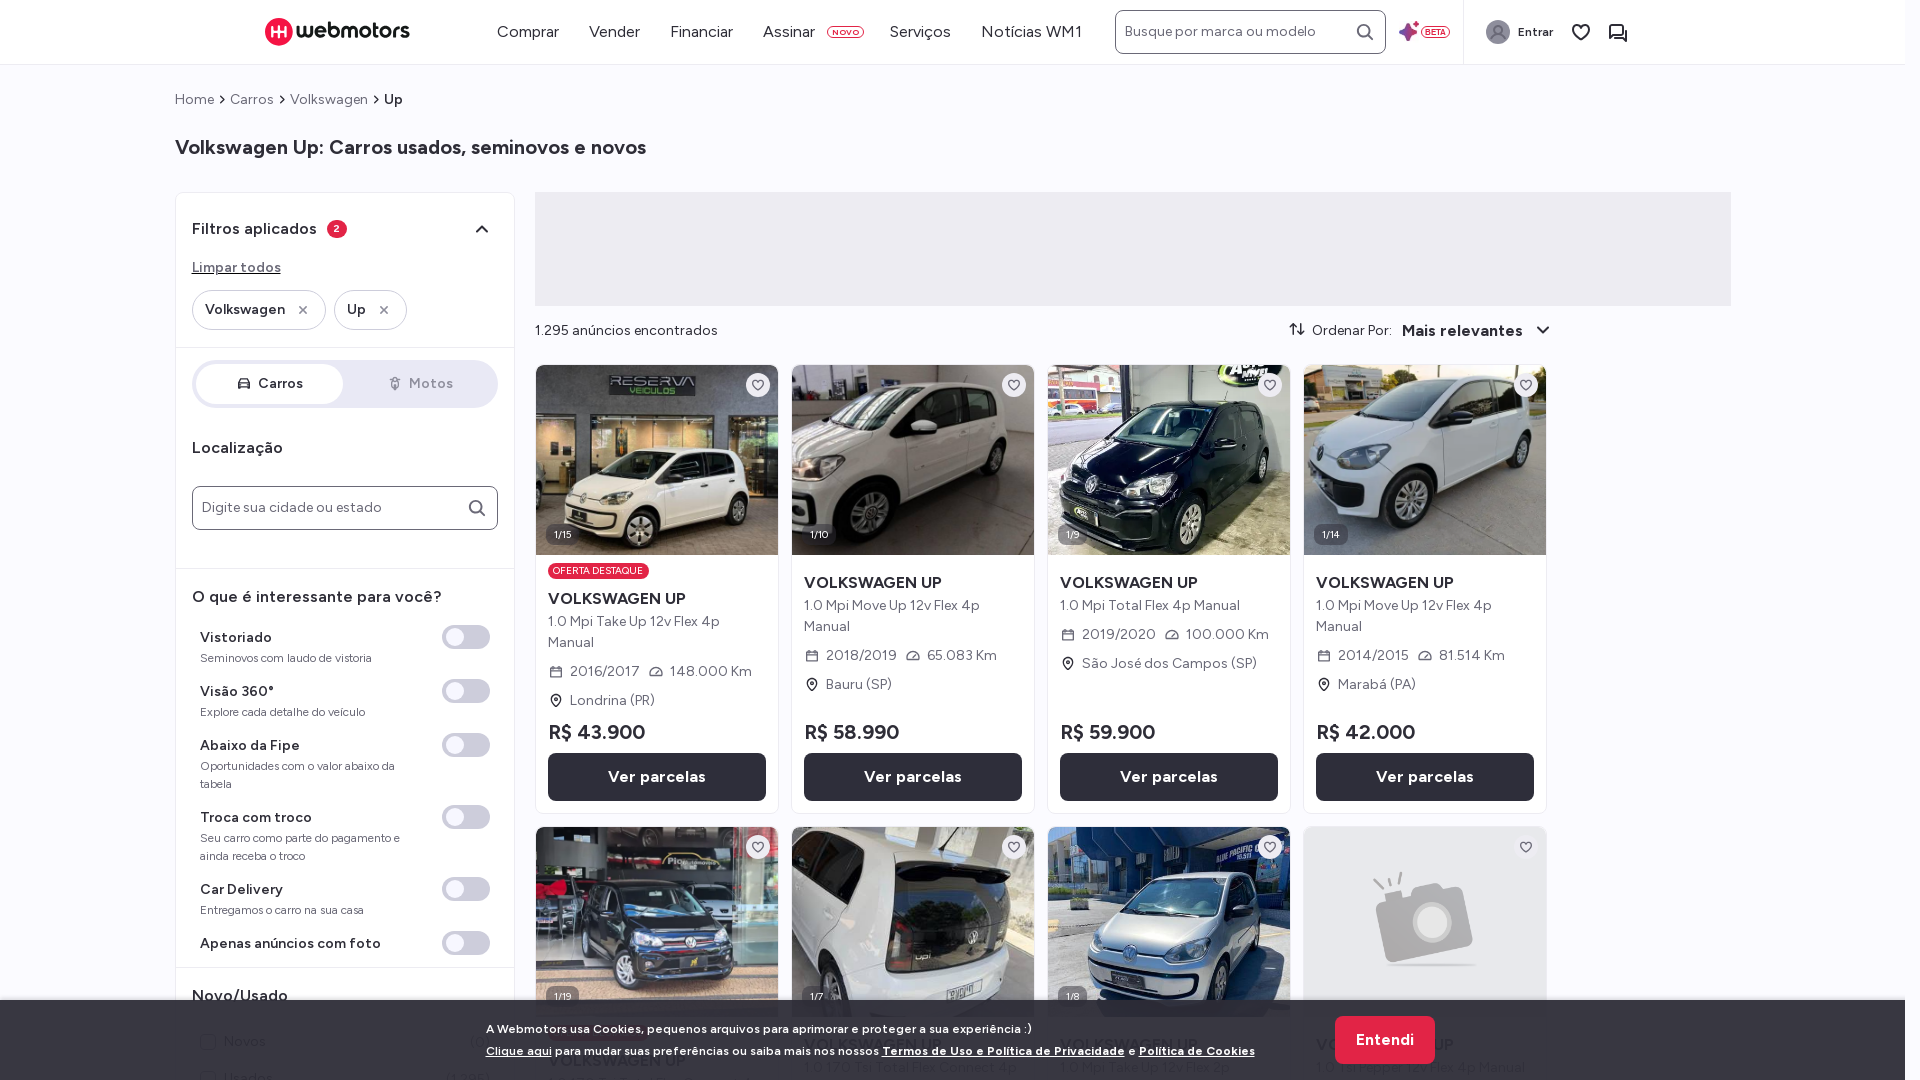

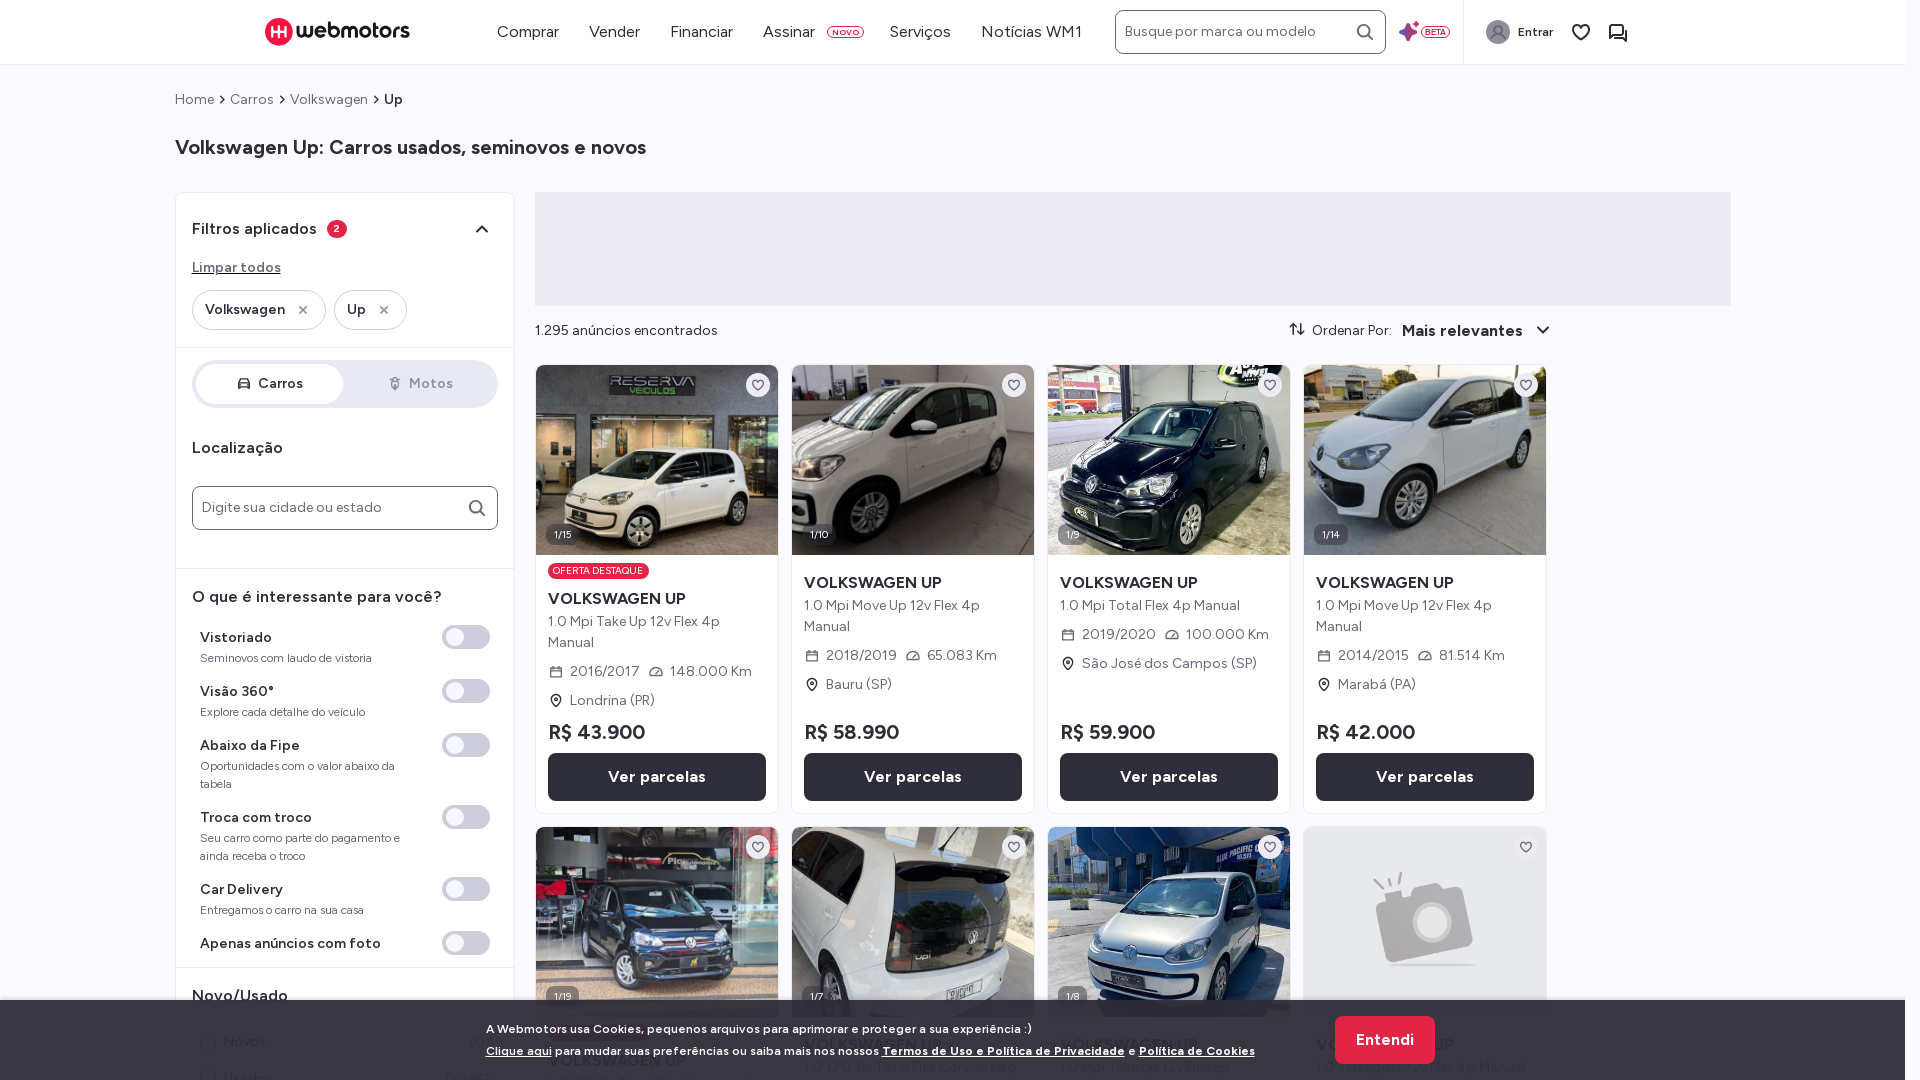